Tests window switching functionality by clicking a button that opens a new window, then iterating through window handles to switch to the newly opened window with a specific title.

Starting URL: https://rahulshettyacademy.com/AutomationPractice/

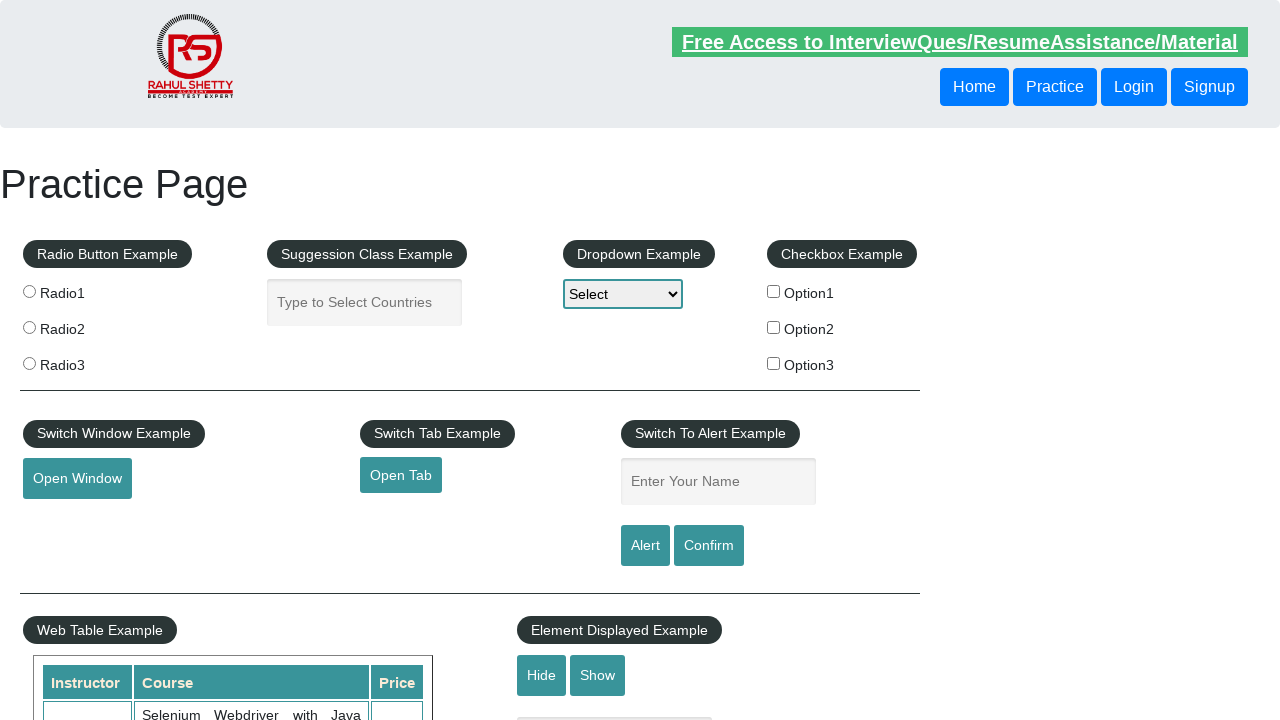

Clicked 'Open Window' button to open new browser window at (77, 479) on button#openwindow
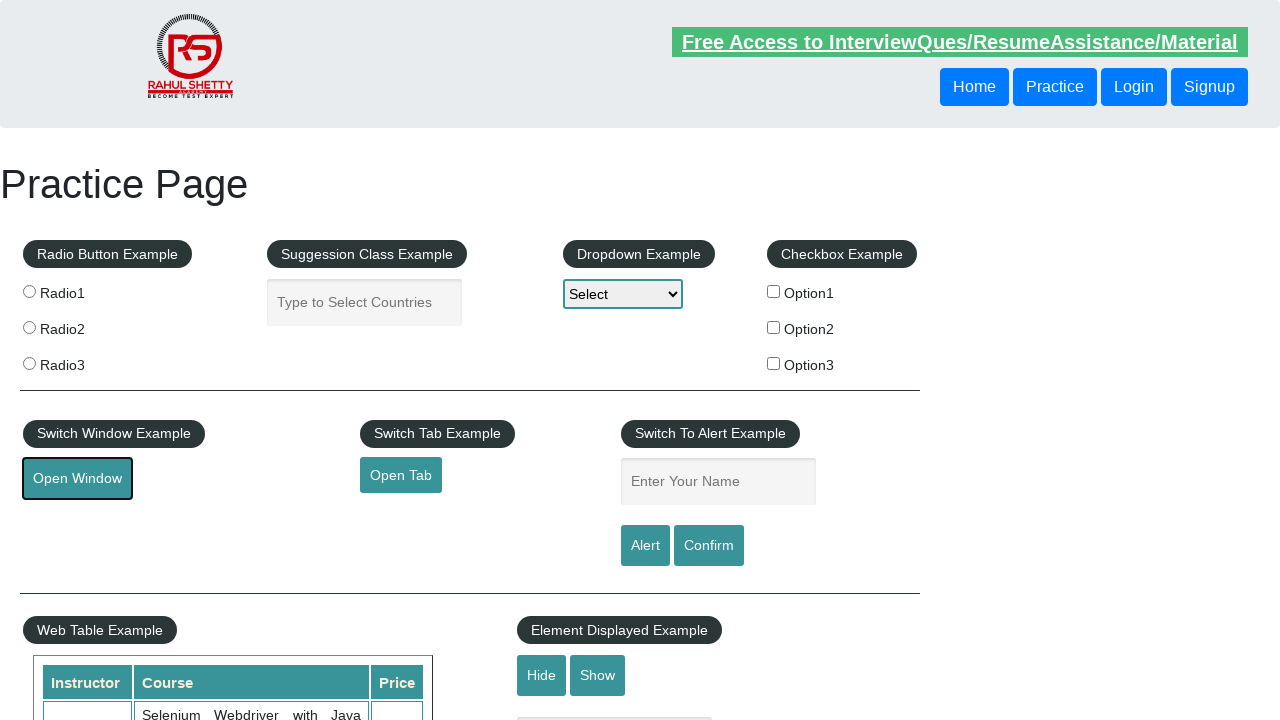

Captured newly opened page instance
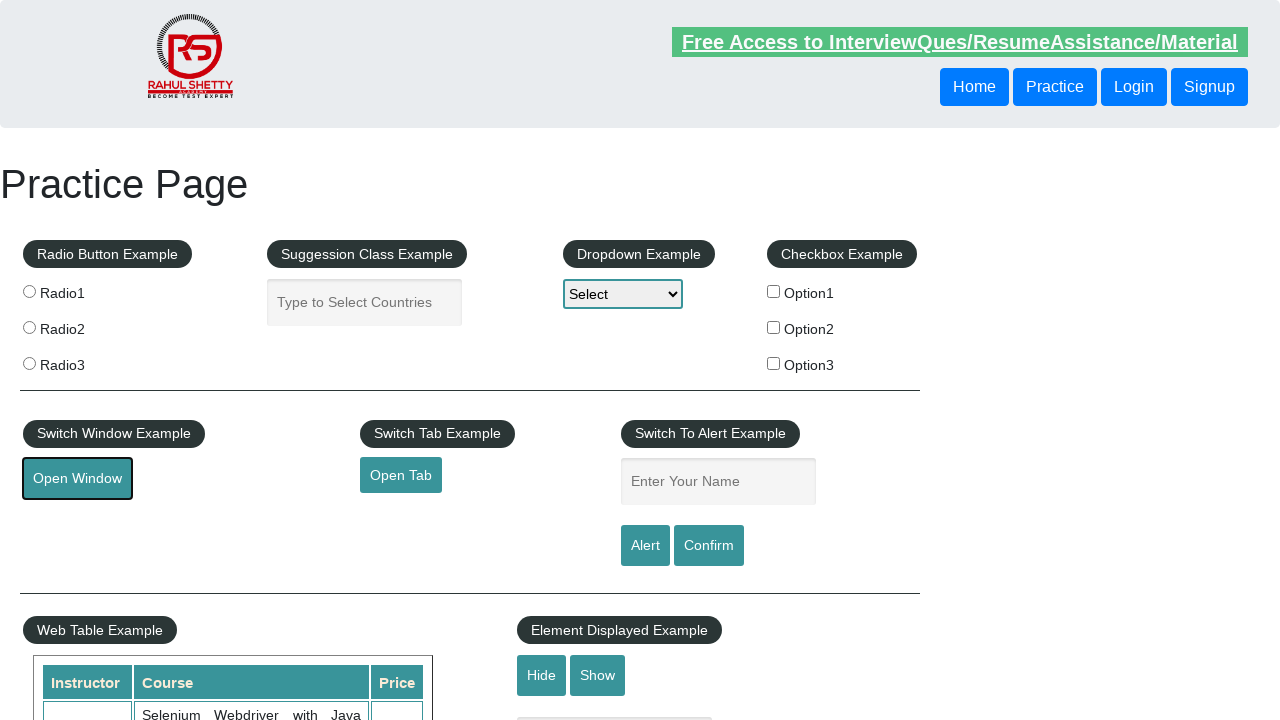

New page finished loading
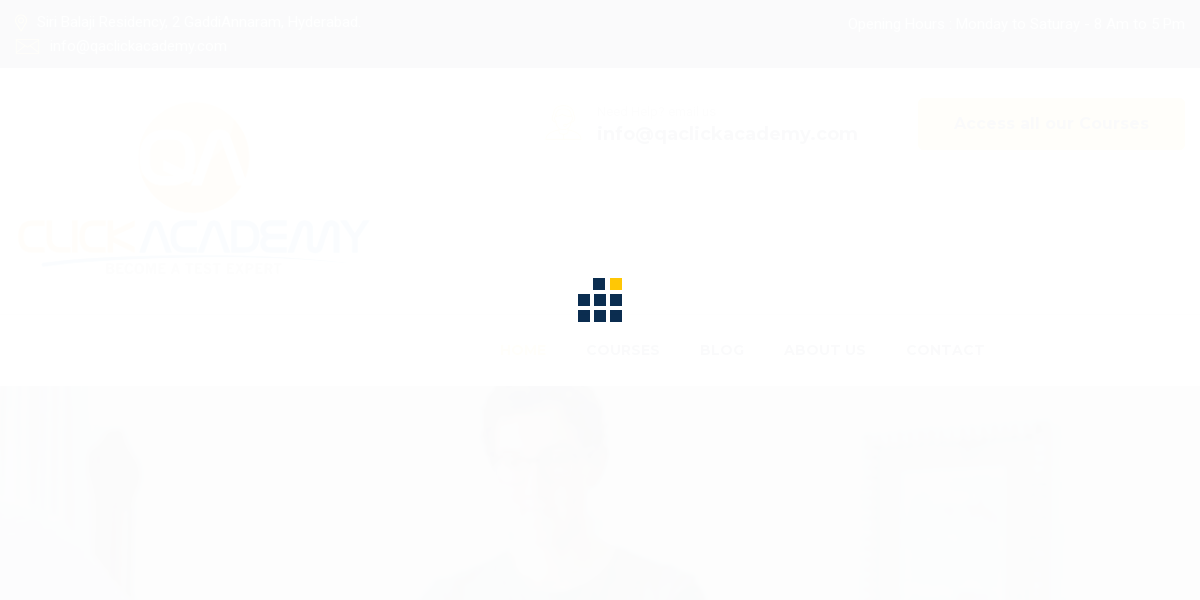

Retrieved new page title: 'QAClick Academy - A Testing Academy to Learn, Earn and Shine'
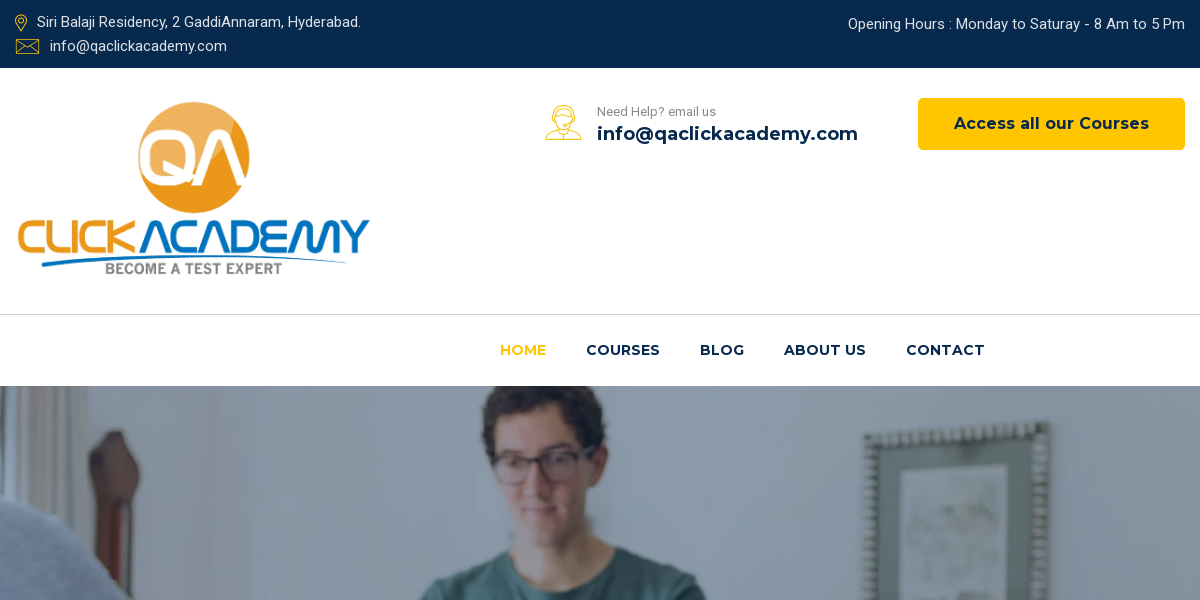

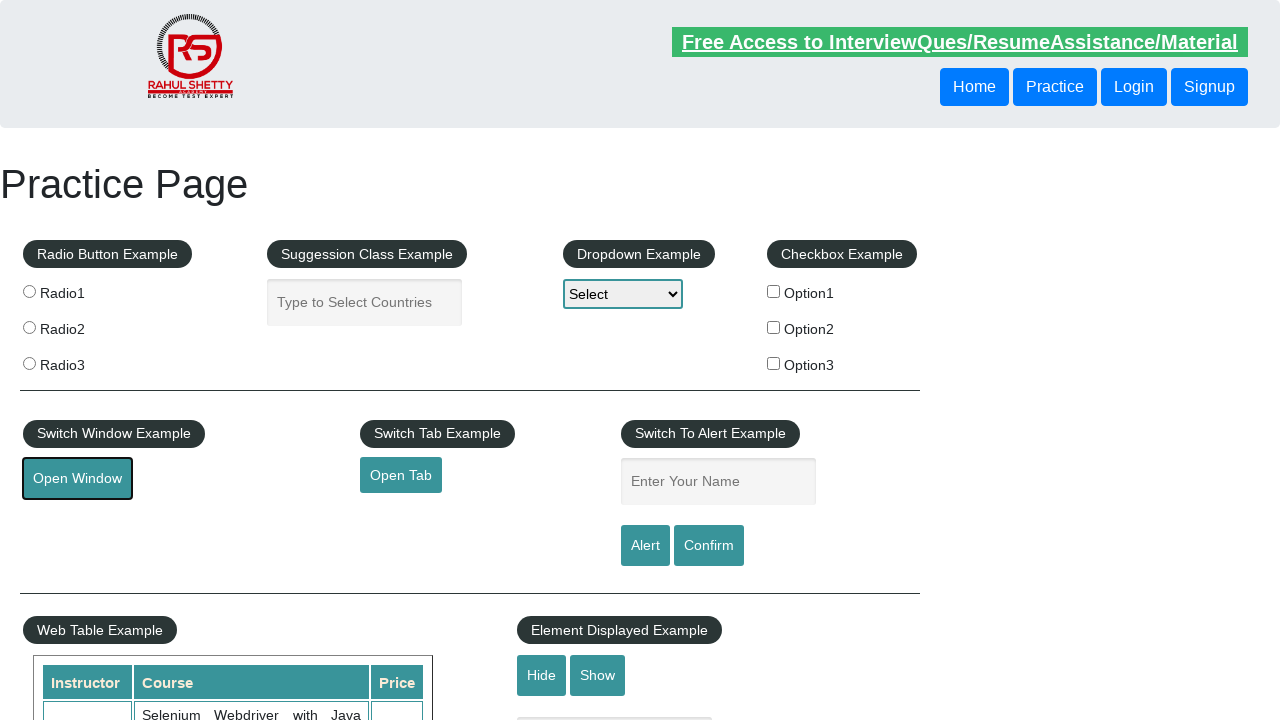